Tests JavaScript confirm alert functionality by clicking a button to trigger a confirm dialog and dismissing it

Starting URL: https://automationfc.github.io/basic-form/index.html

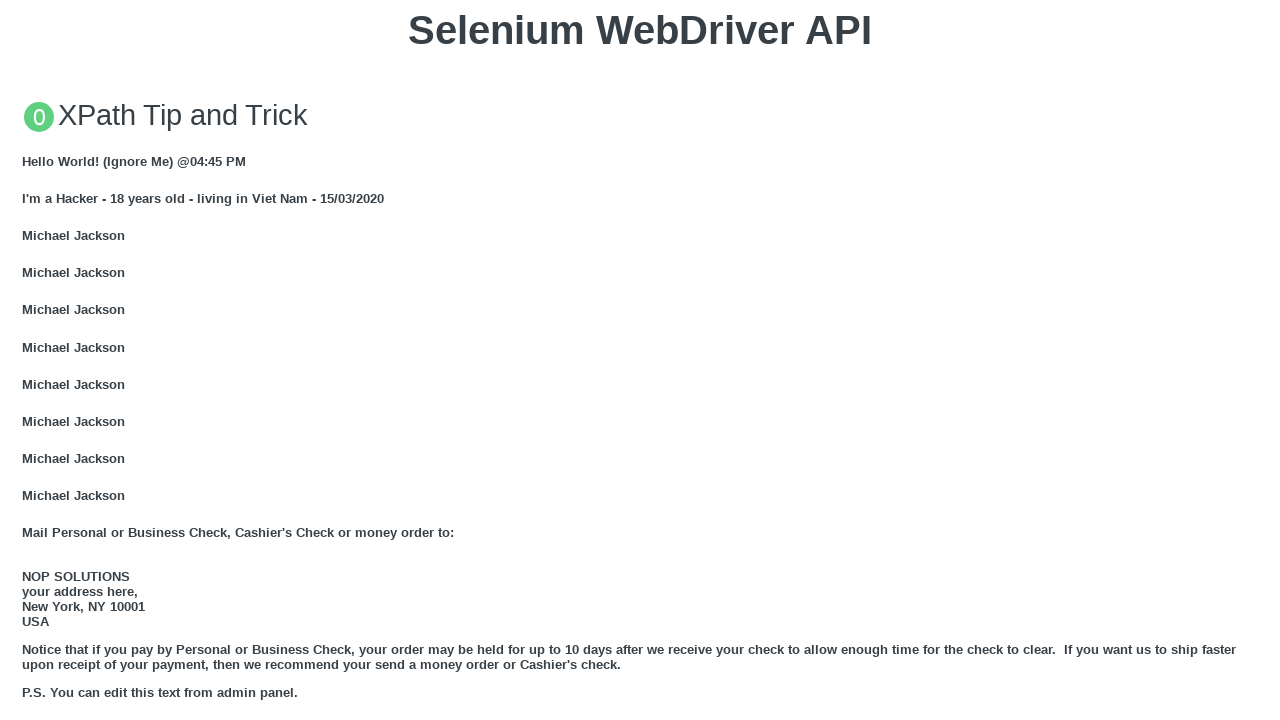

Scrolled JS Confirm button into view
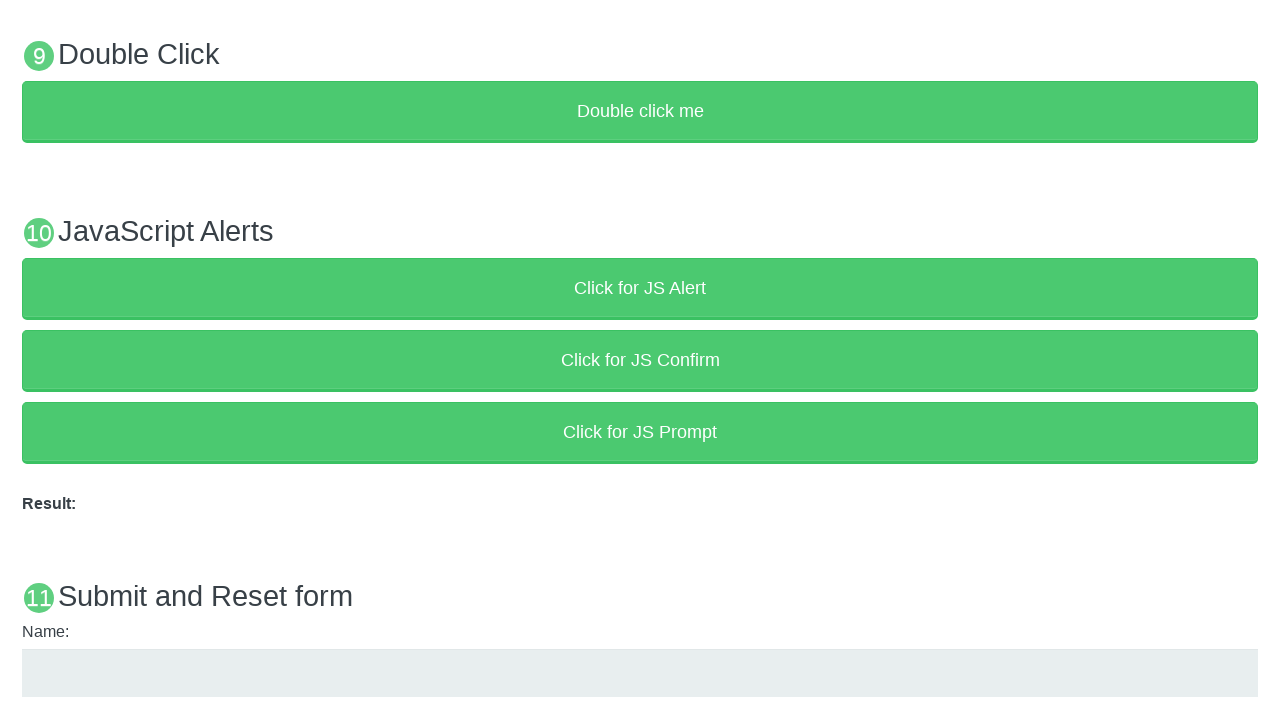

Set up dialog handler to dismiss confirm dialogs
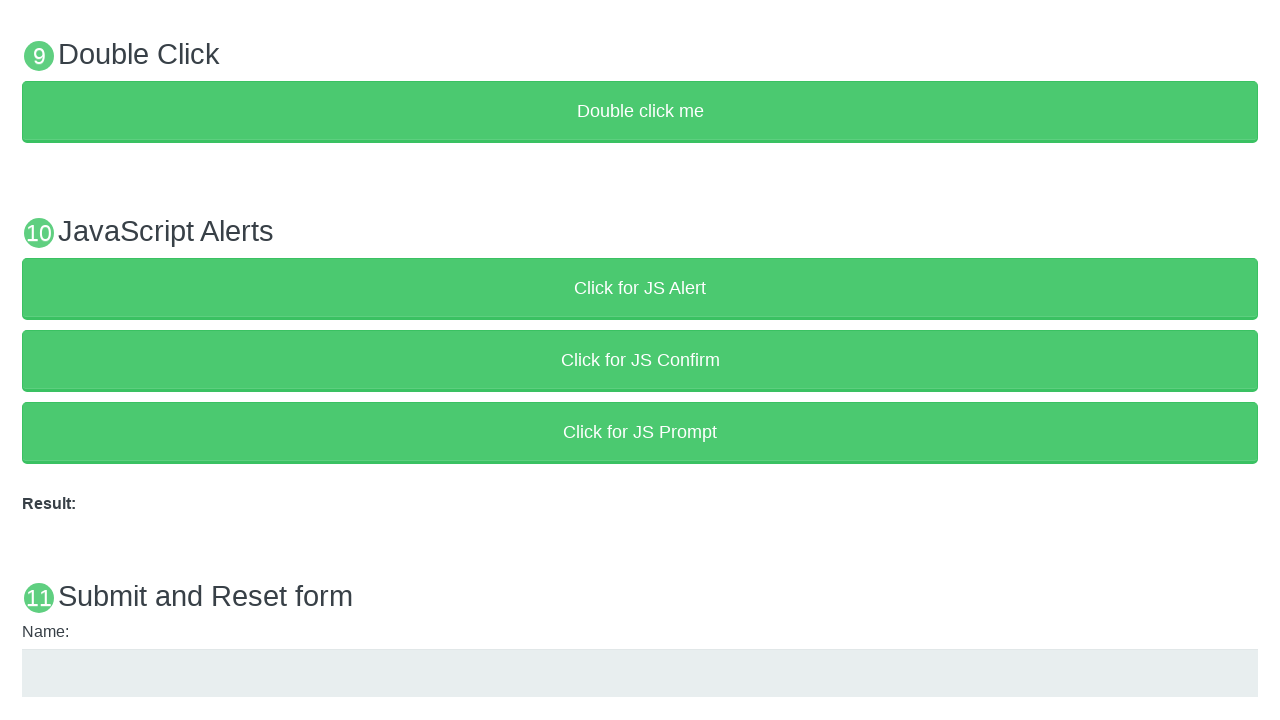

Clicked JS Confirm button to trigger confirm dialog at (640, 360) on xpath=//button[text()='Click for JS Confirm']
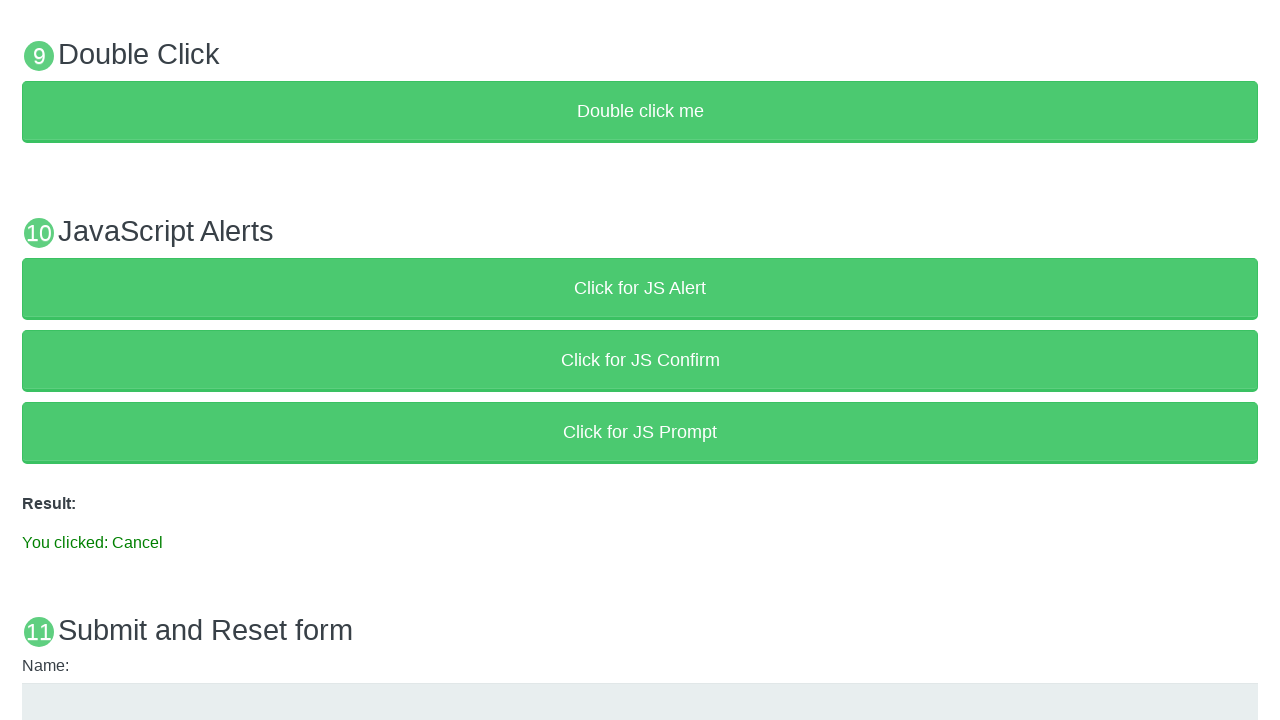

Confirm dialog dismissed and result text updated
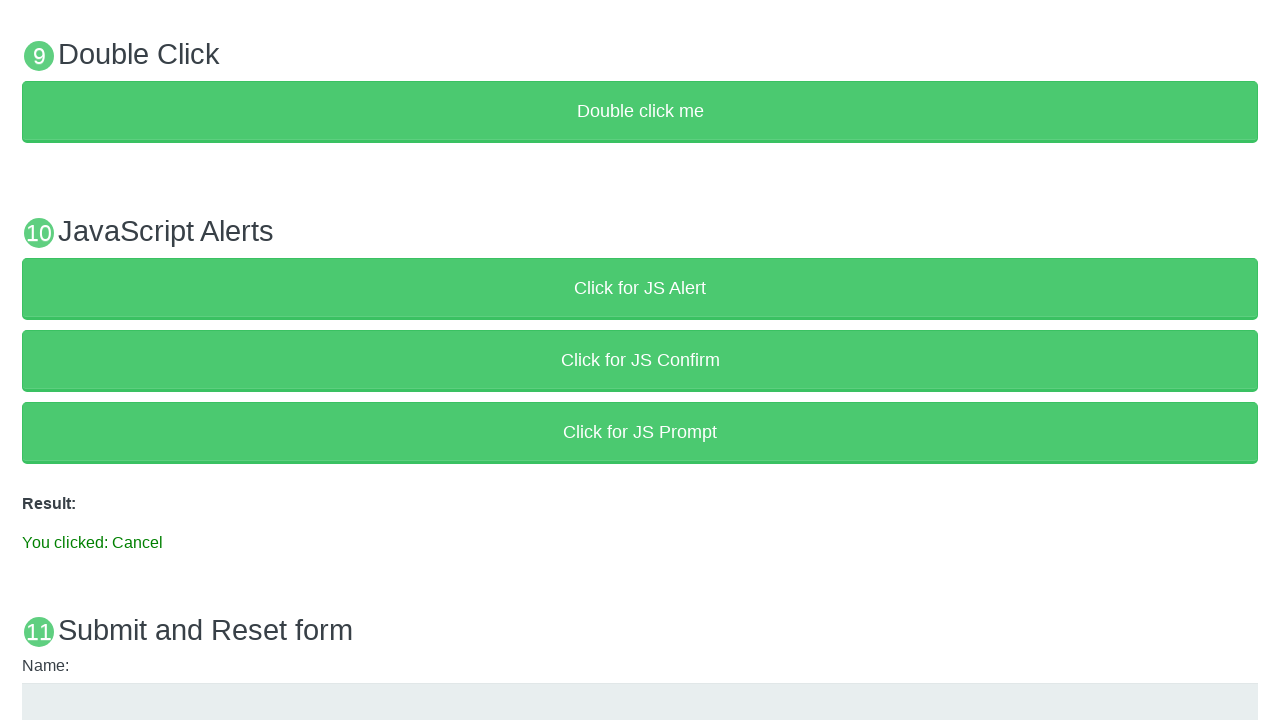

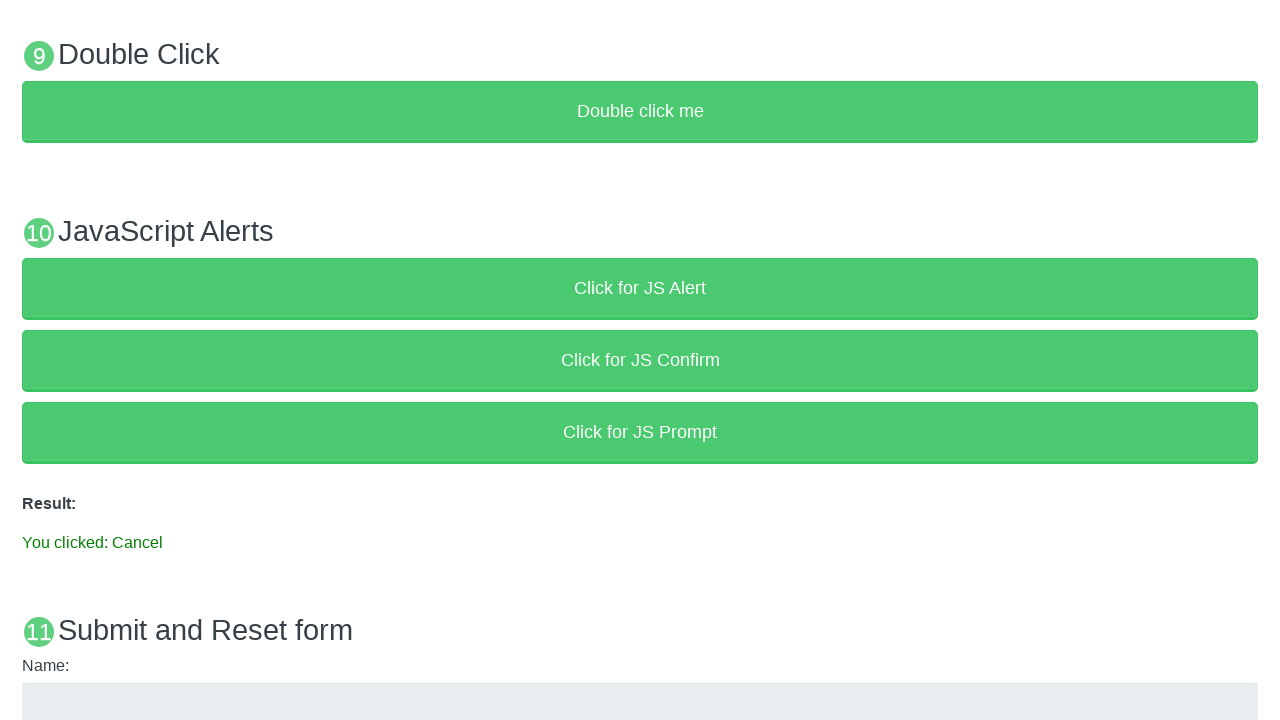